Tests radio button and checkbox interactions by selecting specific options based on their values

Starting URL: http://seleniumpractise.blogspot.com/2016/08/how-to-automate-radio-button-in.html

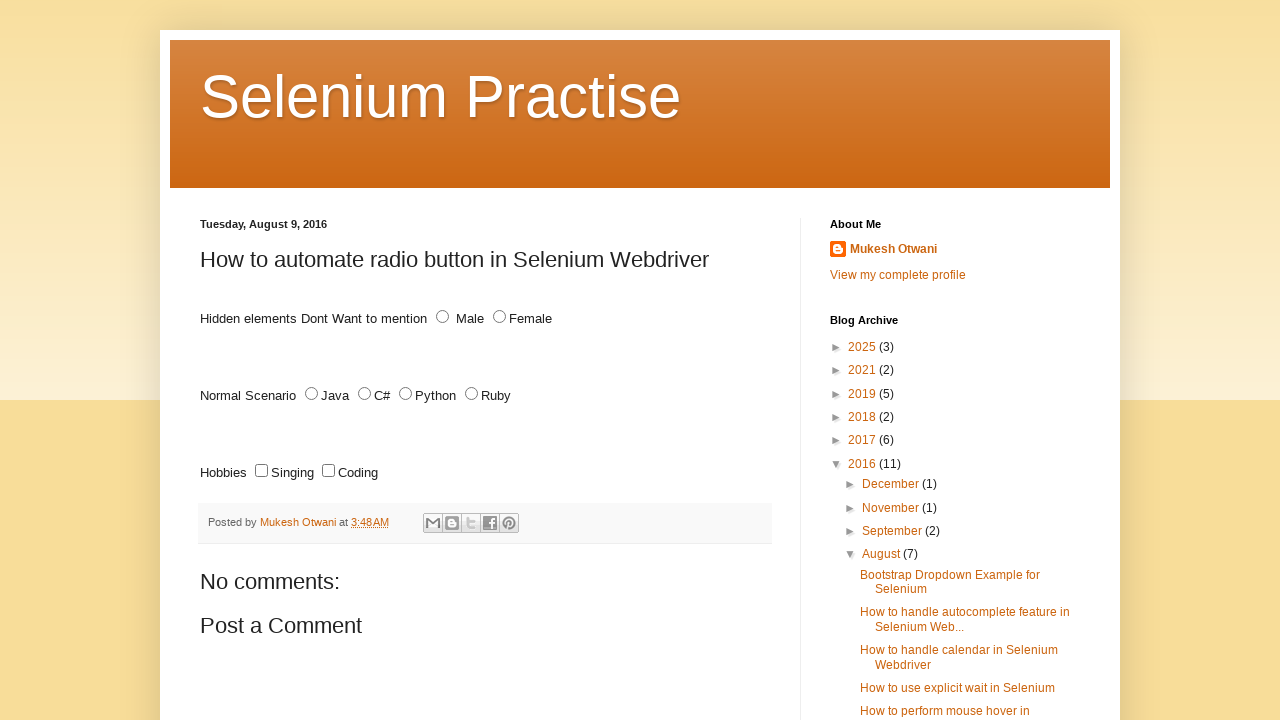

Located all radio buttons with name='lang'
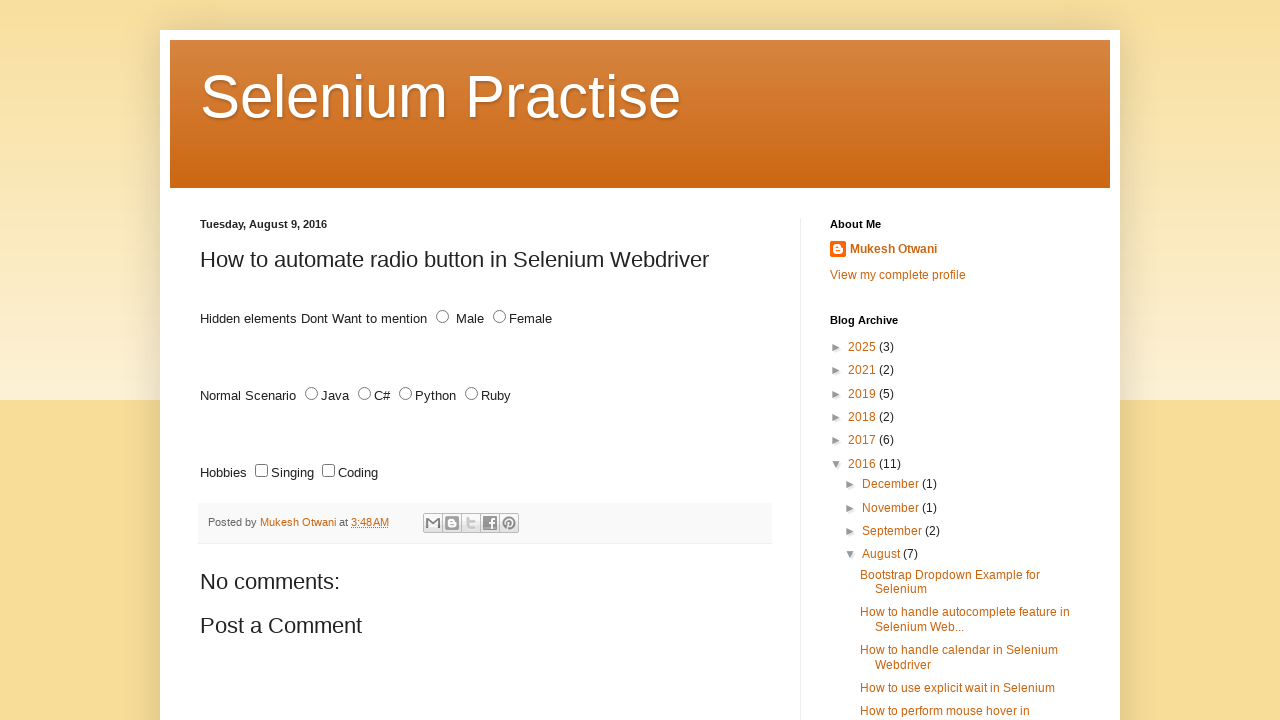

Clicked RUBY radio button at (472, 394) on xpath=//input[@name='lang' and @type='radio'] >> nth=3
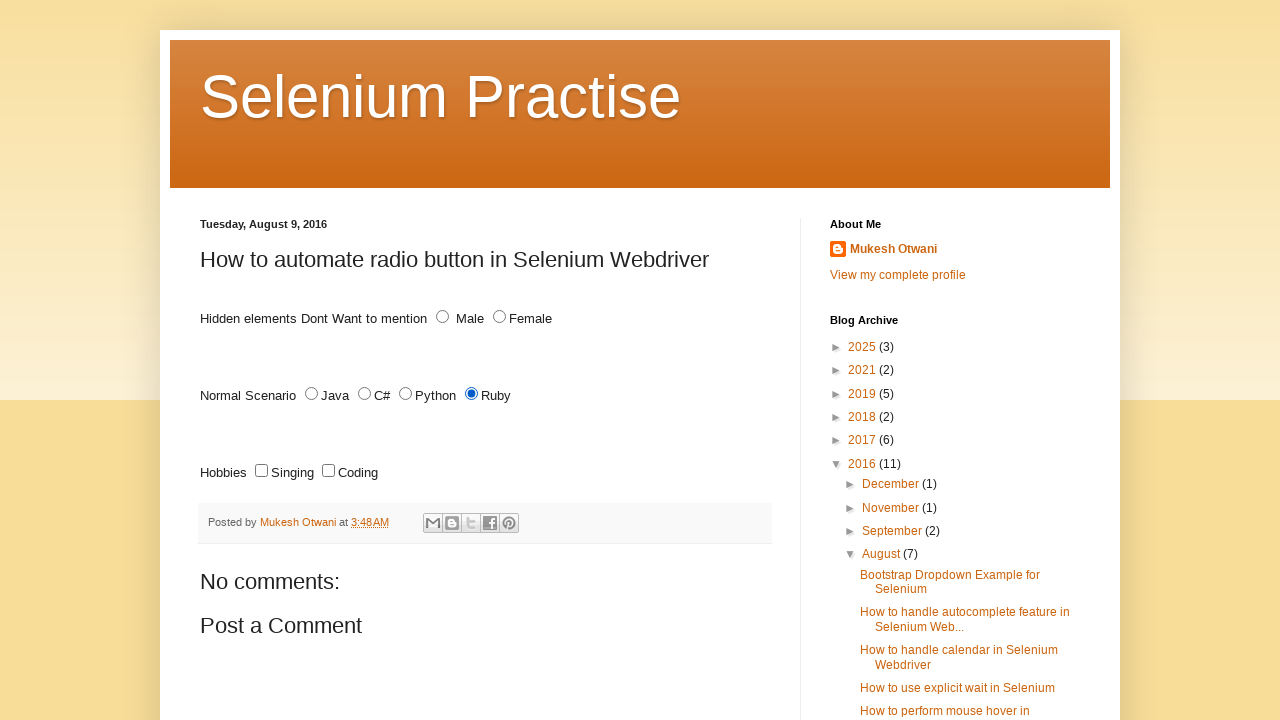

Located all checkboxes on the page
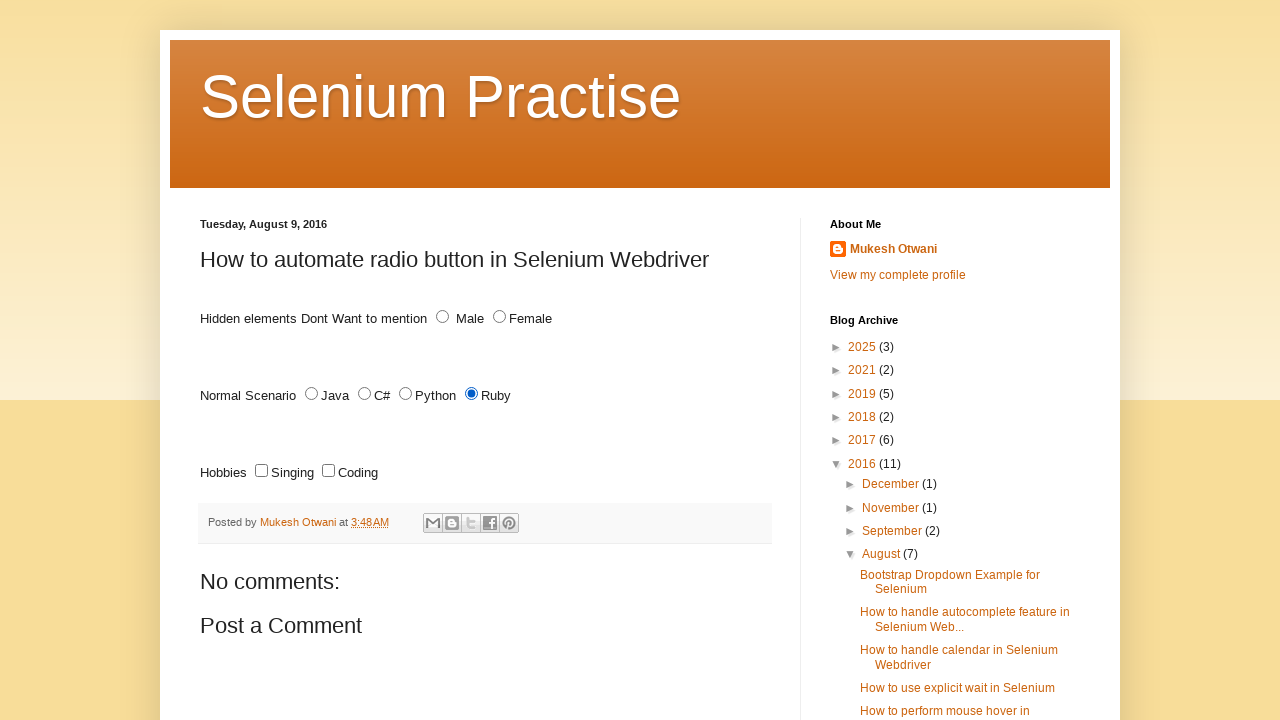

Clicked checkbox with id='sing' at (262, 471) on xpath=//input[@type='checkbox'] >> nth=0
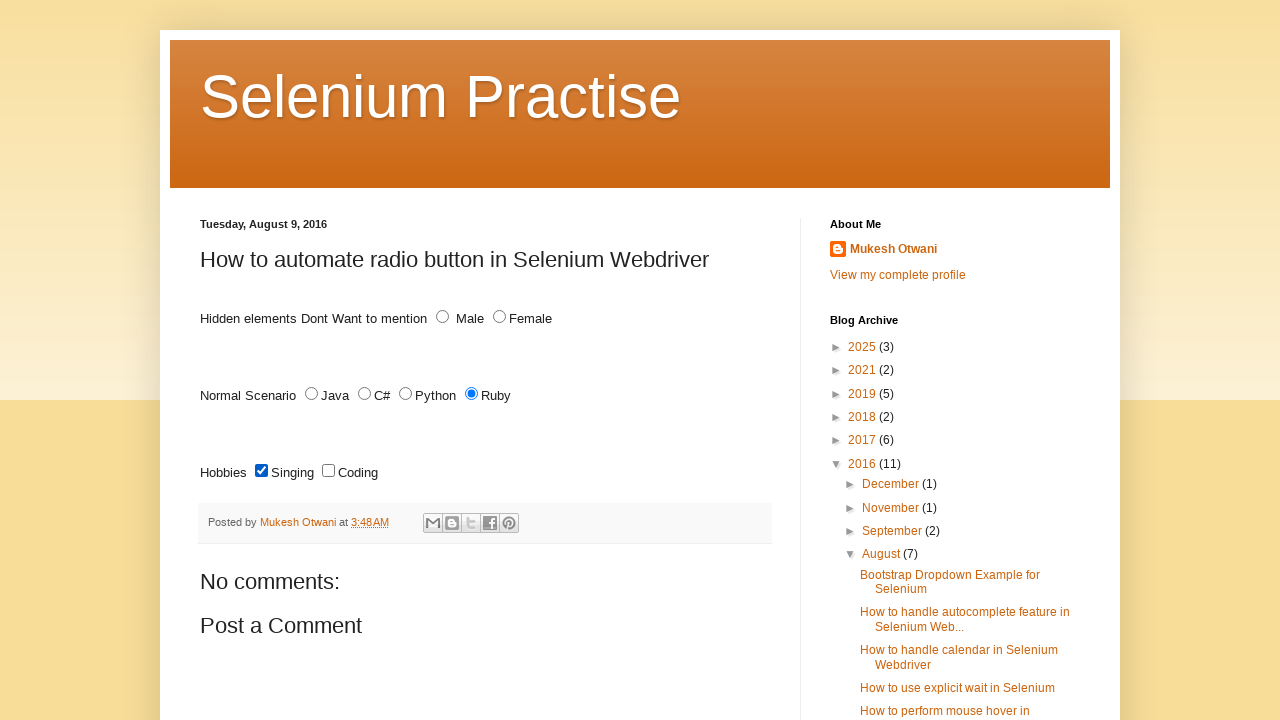

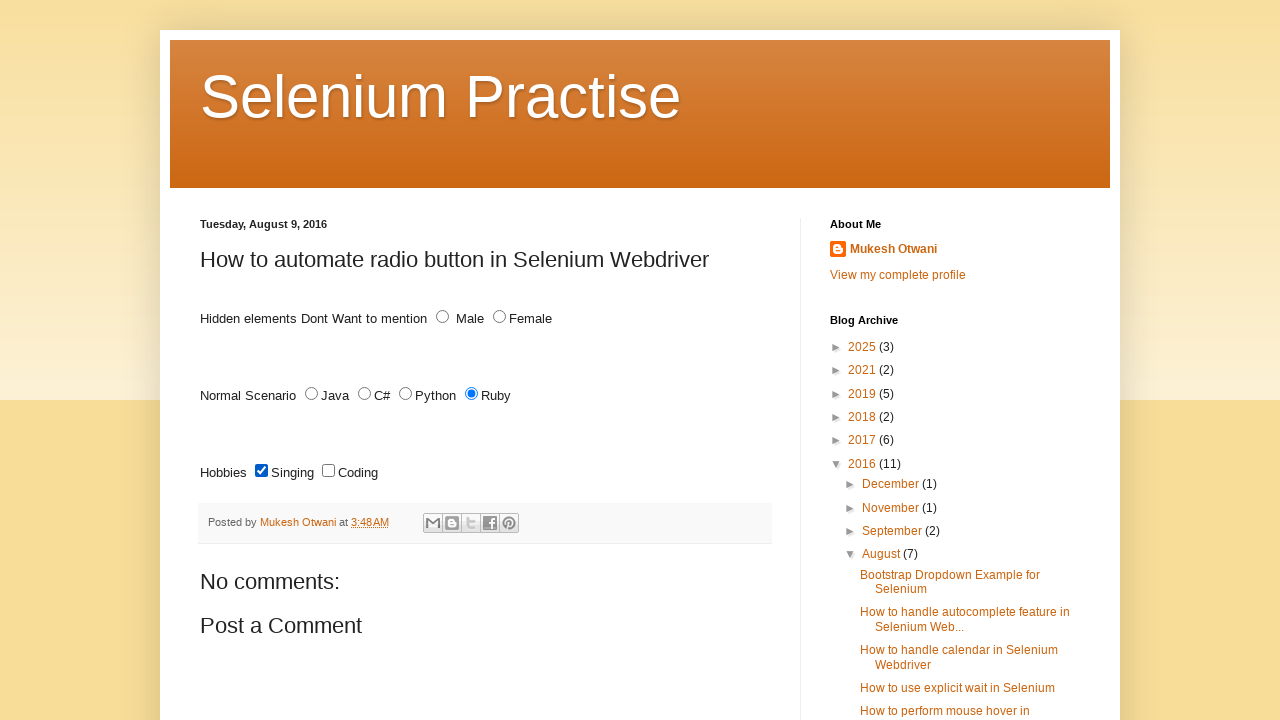